Tests right-click context menu interaction on a webpage element by performing a context click on a heading element and navigating through the context menu options using keyboard actions

Starting URL: http://greenstech.in/selenium-course-content.html

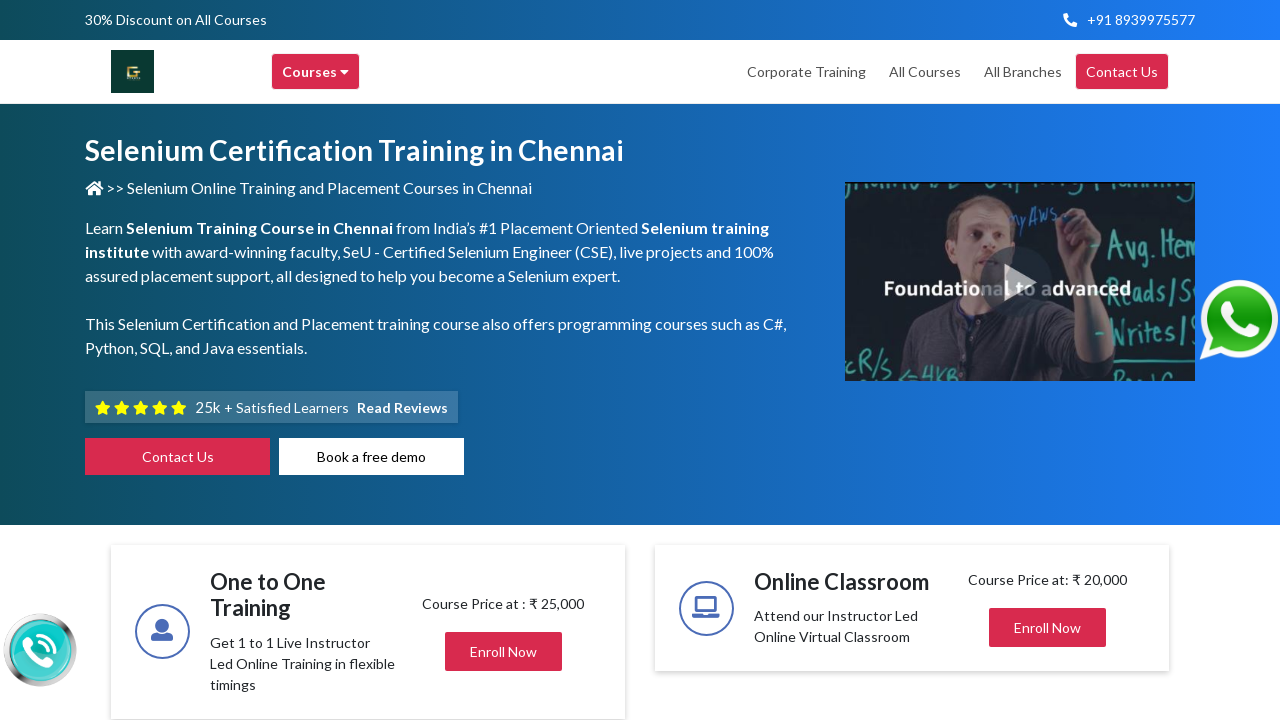

Right-clicked on heading element to open context menu at (1048, 360) on #heading304
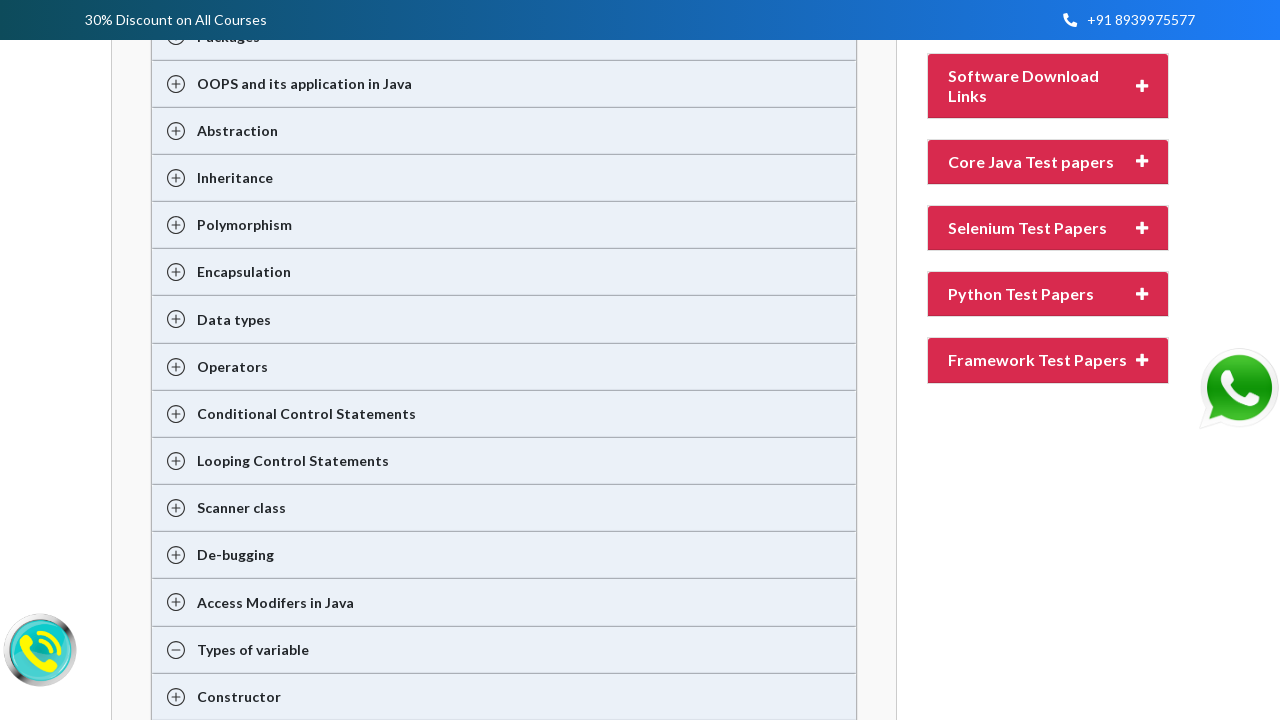

Pressed ArrowDown to navigate context menu (iteration 1)
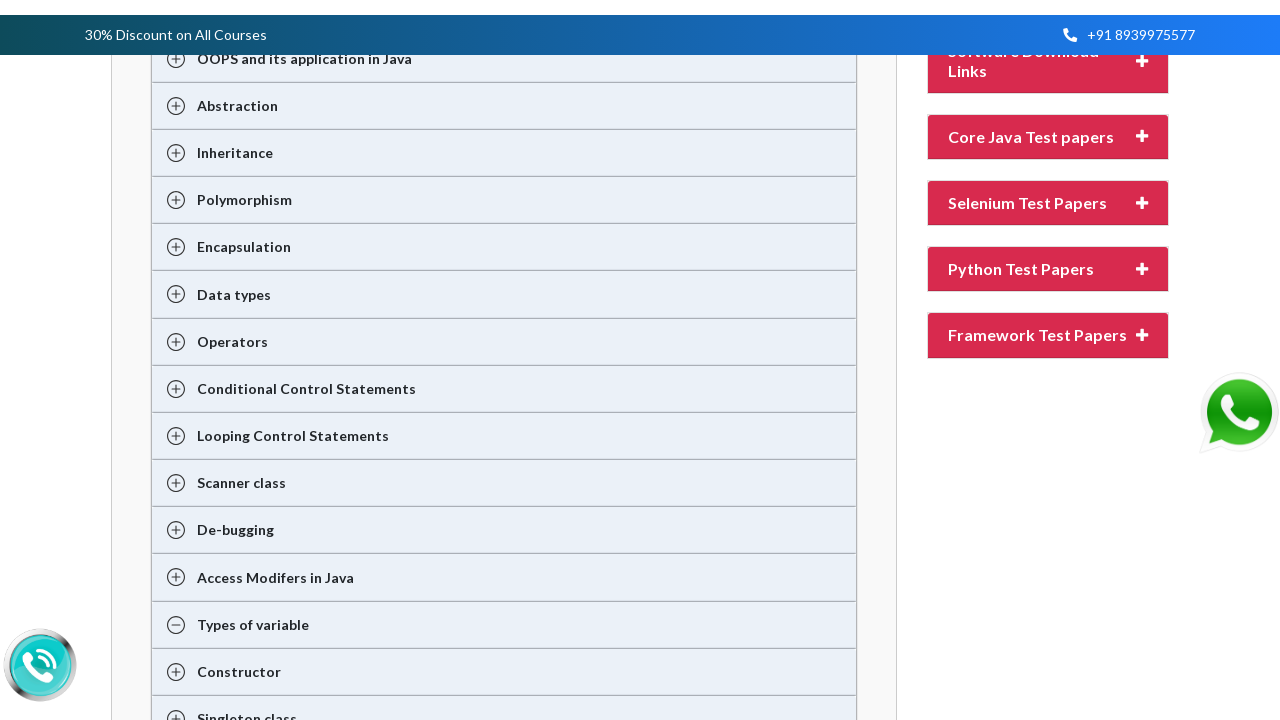

Pressed ArrowDown to navigate context menu (iteration 2)
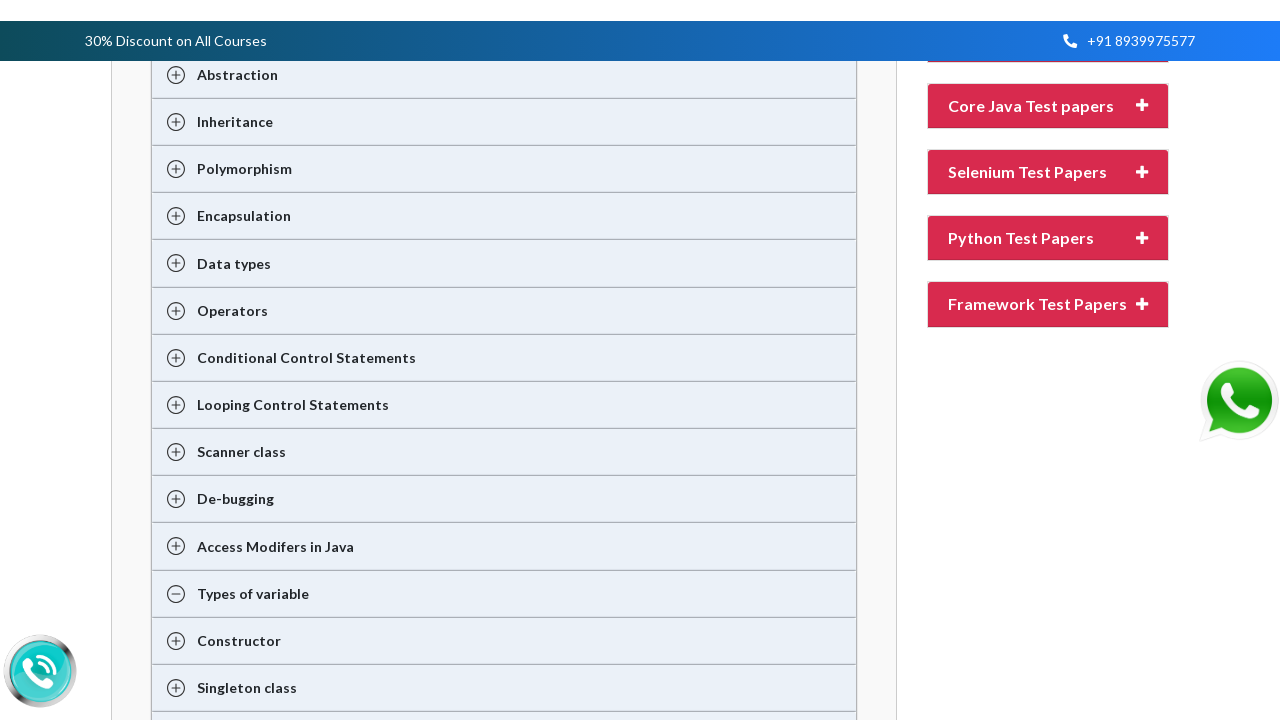

Pressed ArrowDown to navigate context menu (iteration 3)
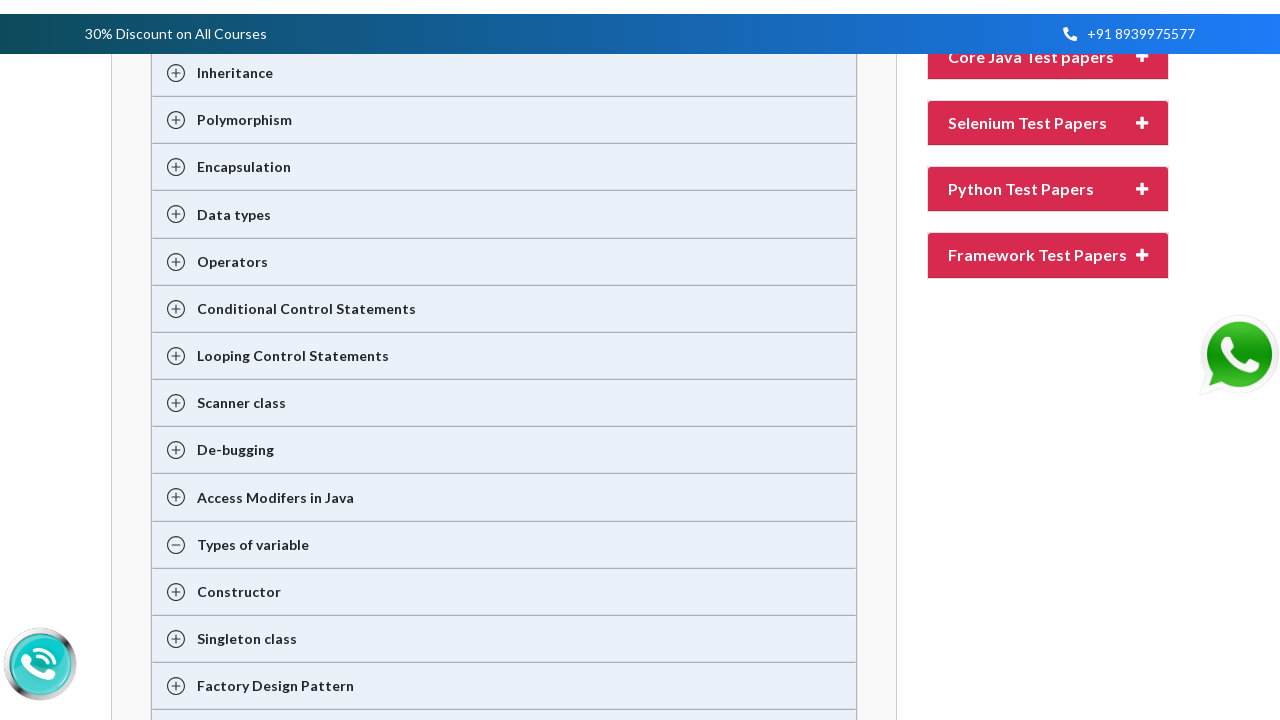

Pressed ArrowDown to navigate context menu (iteration 4)
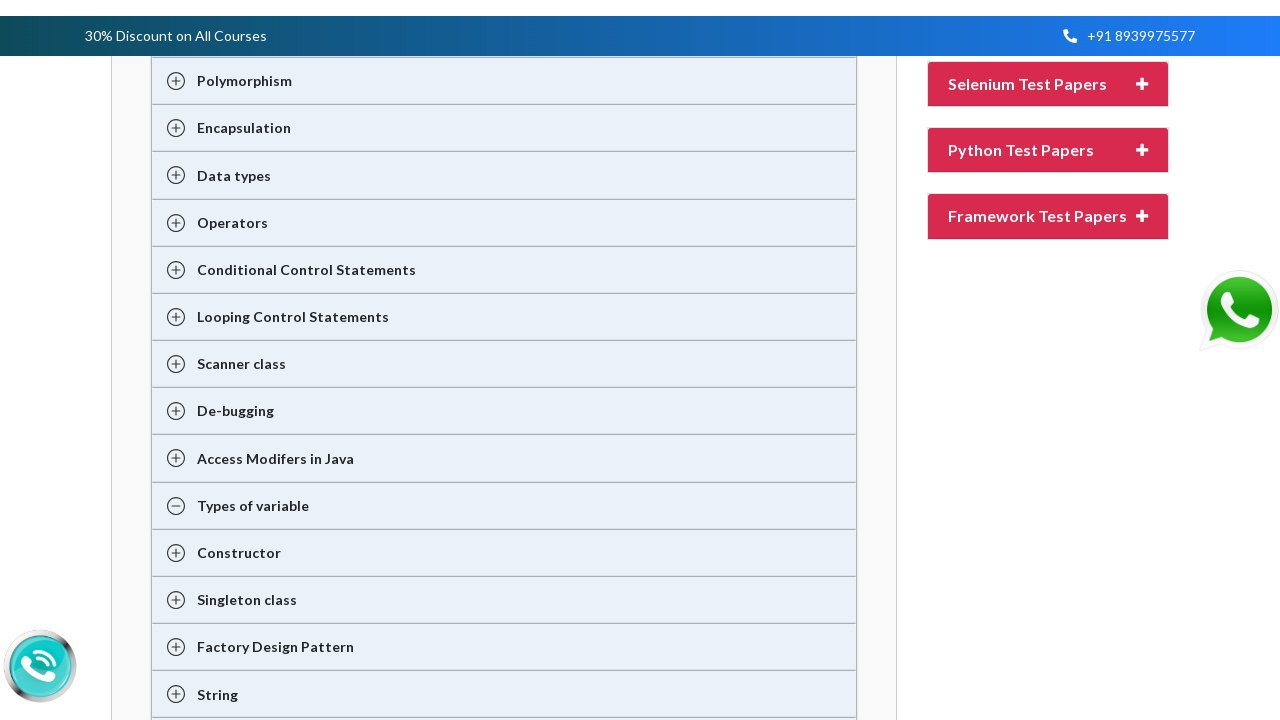

Pressed ArrowDown to navigate context menu (iteration 5)
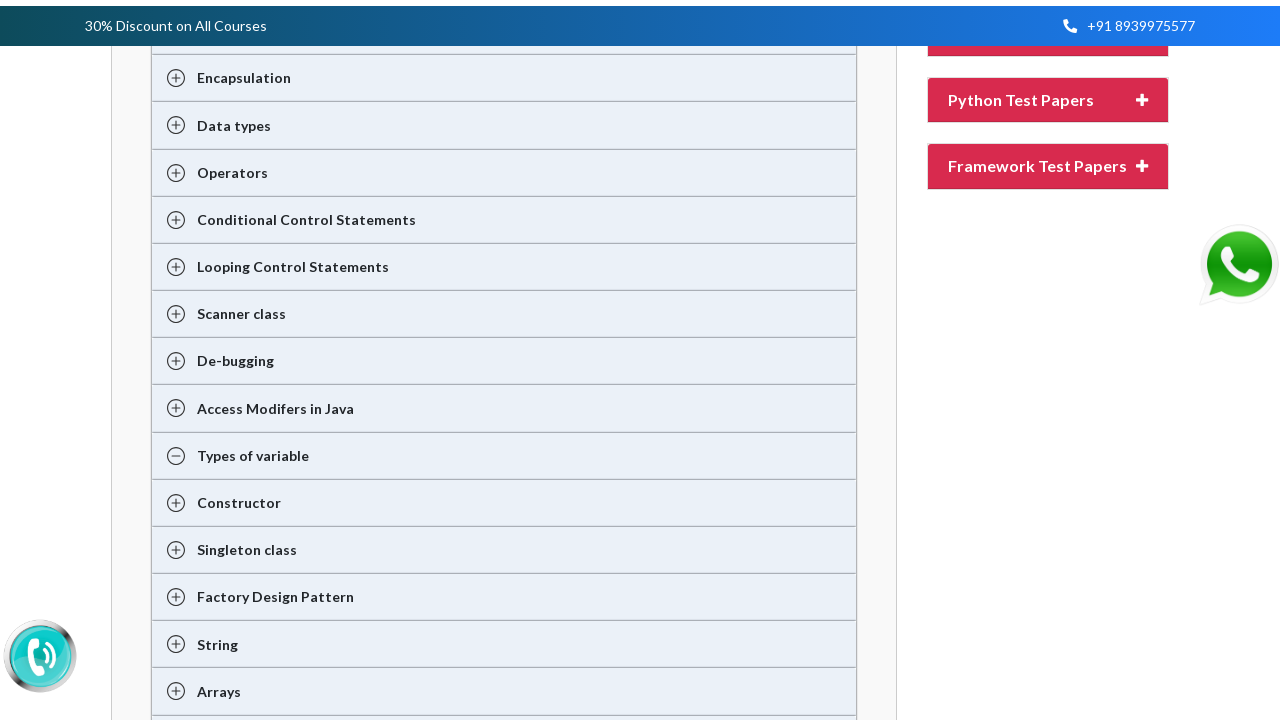

Pressed ArrowDown to navigate context menu (iteration 6)
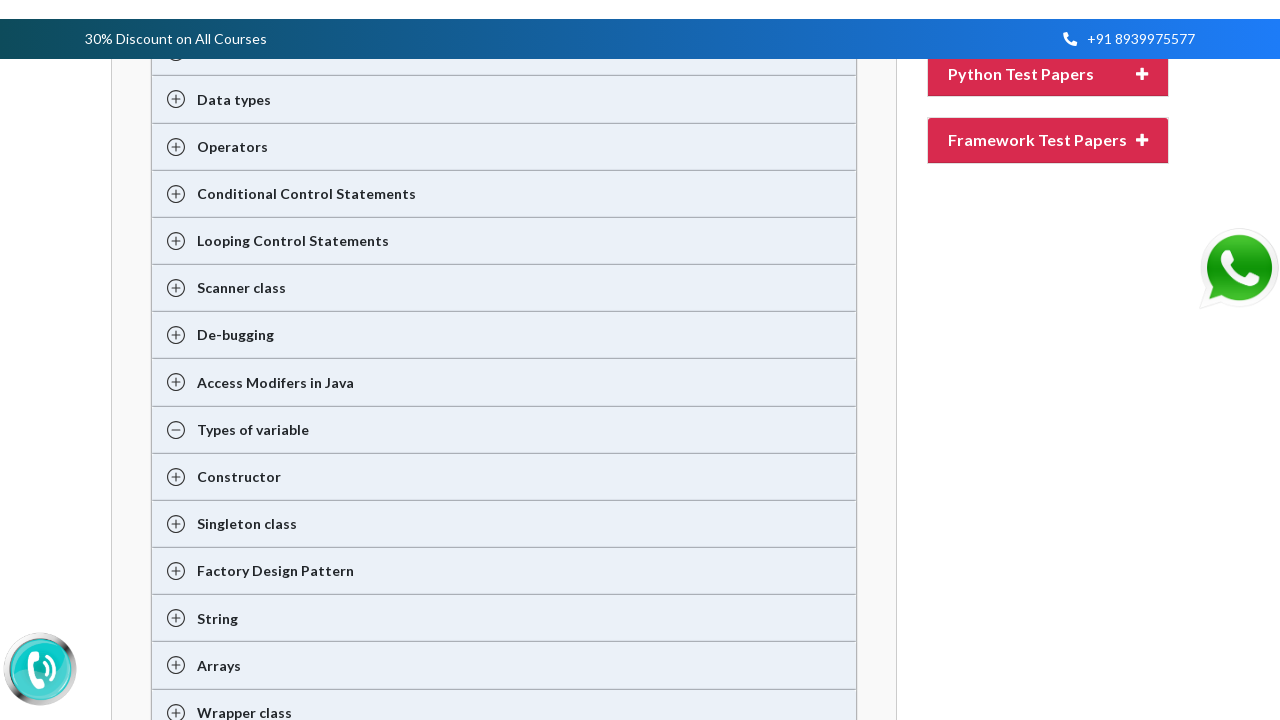

Pressed ArrowDown to navigate context menu (iteration 7)
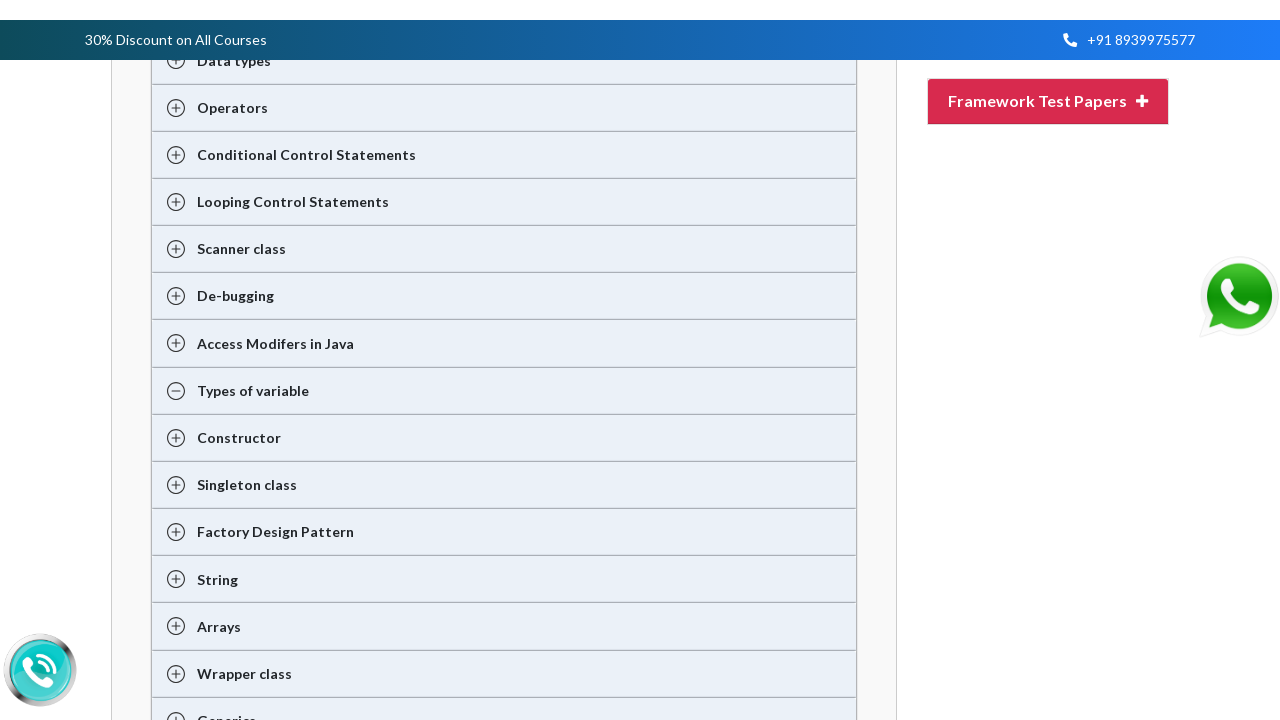

Pressed ArrowDown to navigate context menu (iteration 8)
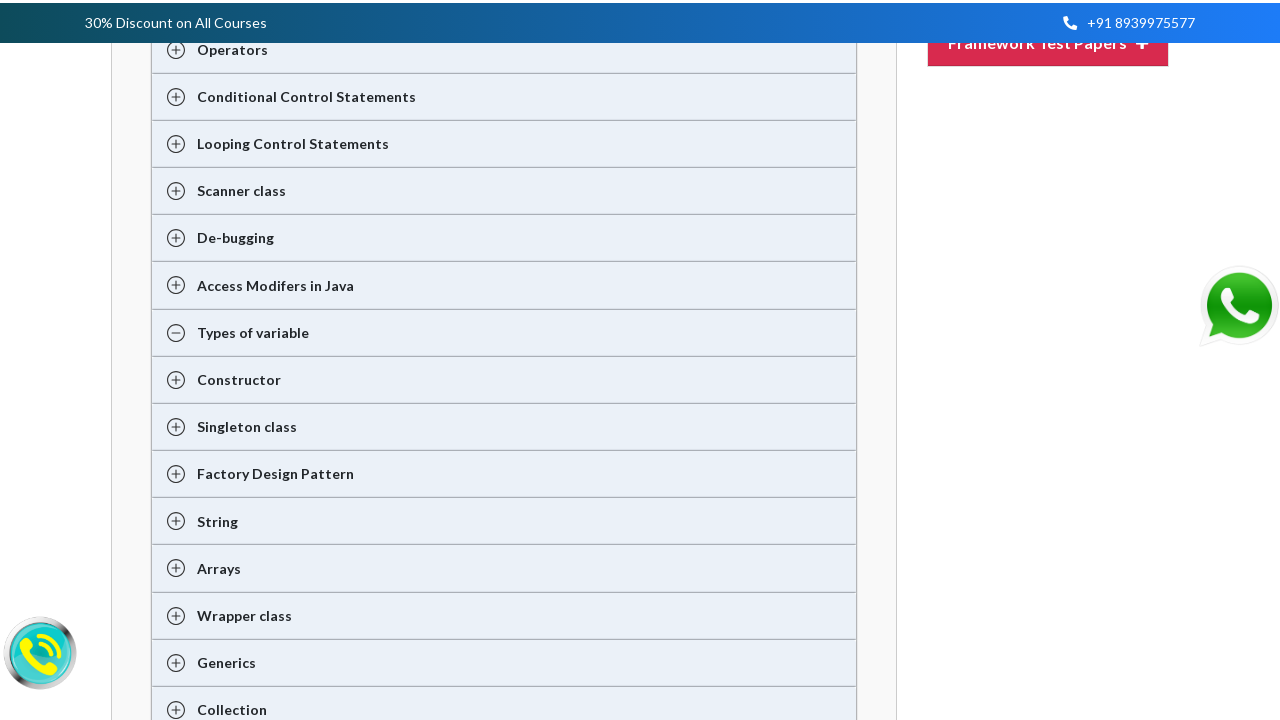

Pressed ArrowDown to navigate context menu (iteration 9)
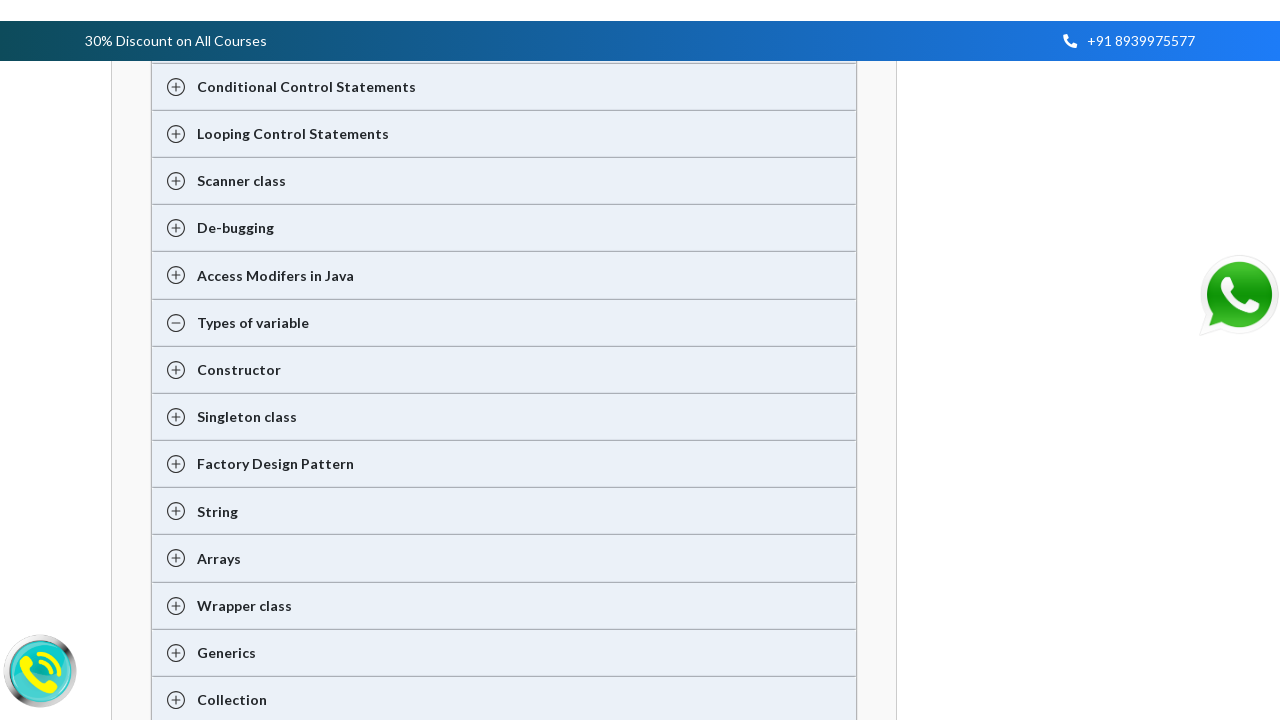

Pressed ArrowDown to navigate context menu (iteration 10)
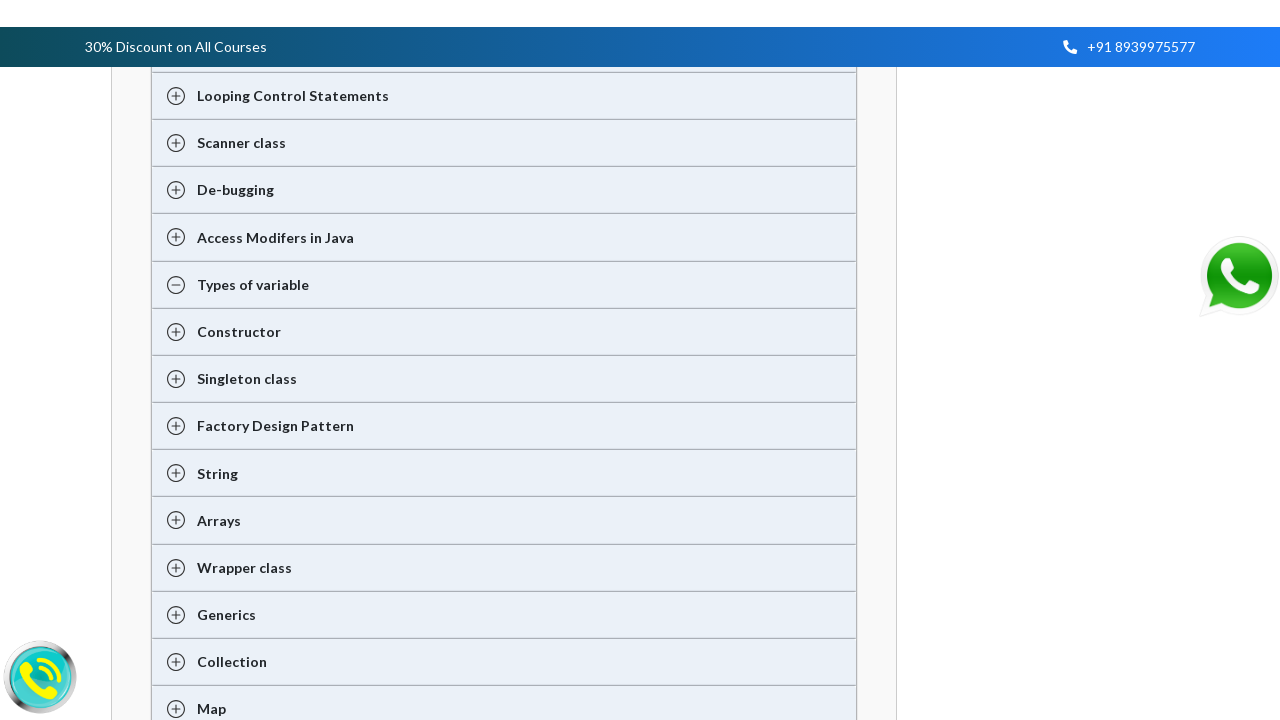

Pressed Enter to select context menu option
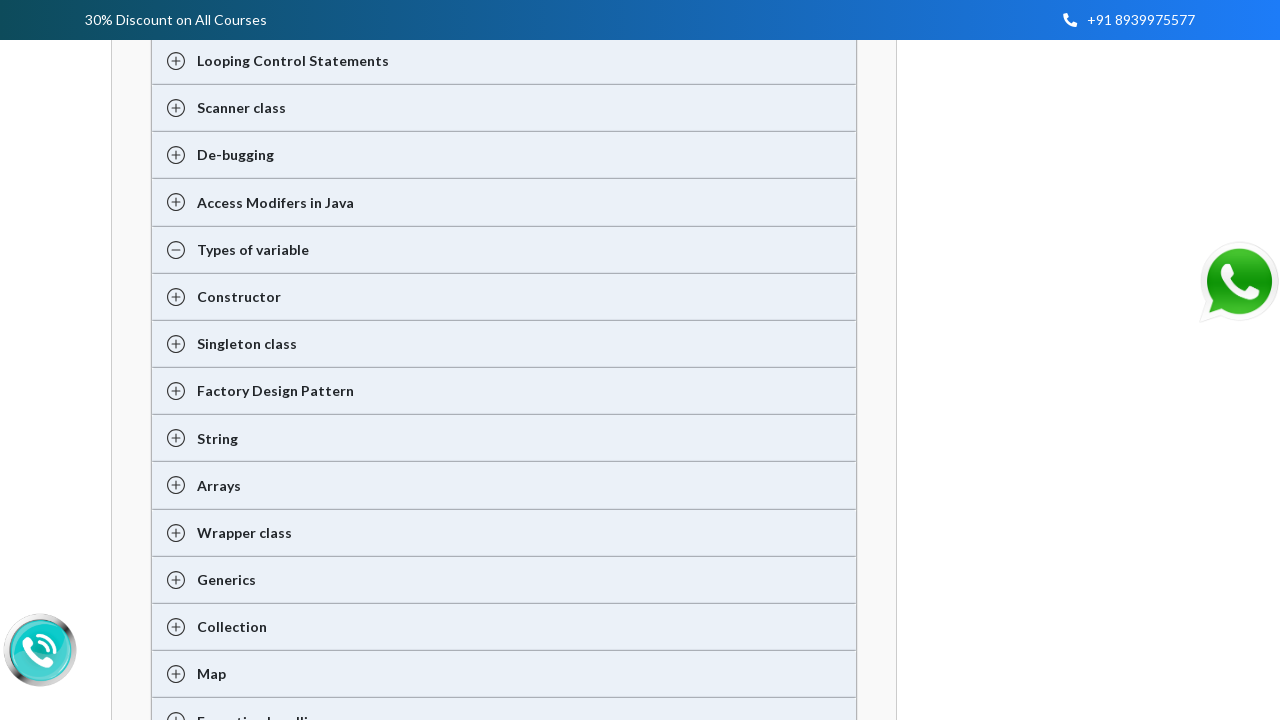

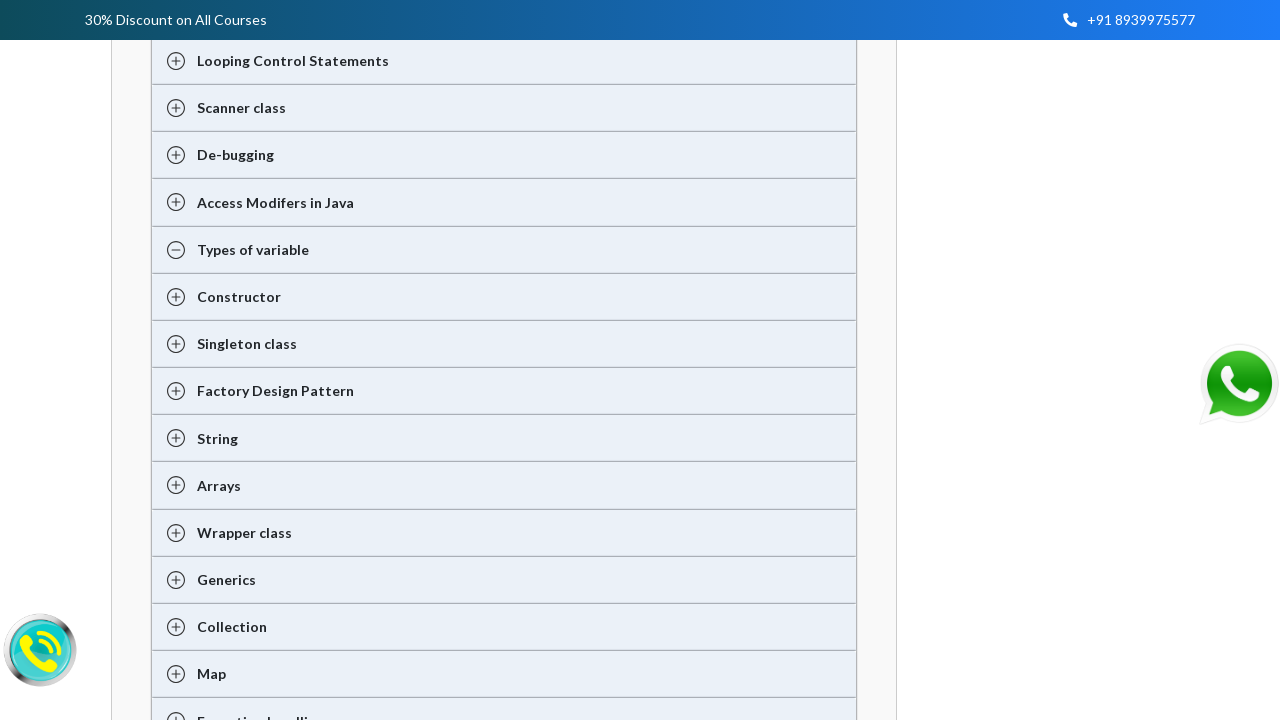